Tests the search functionality on YMCA Cape Cod website by entering "Eastham" in the search box and verifying the search results page displays correctly.

Starting URL: https://ymcacapecod.org/

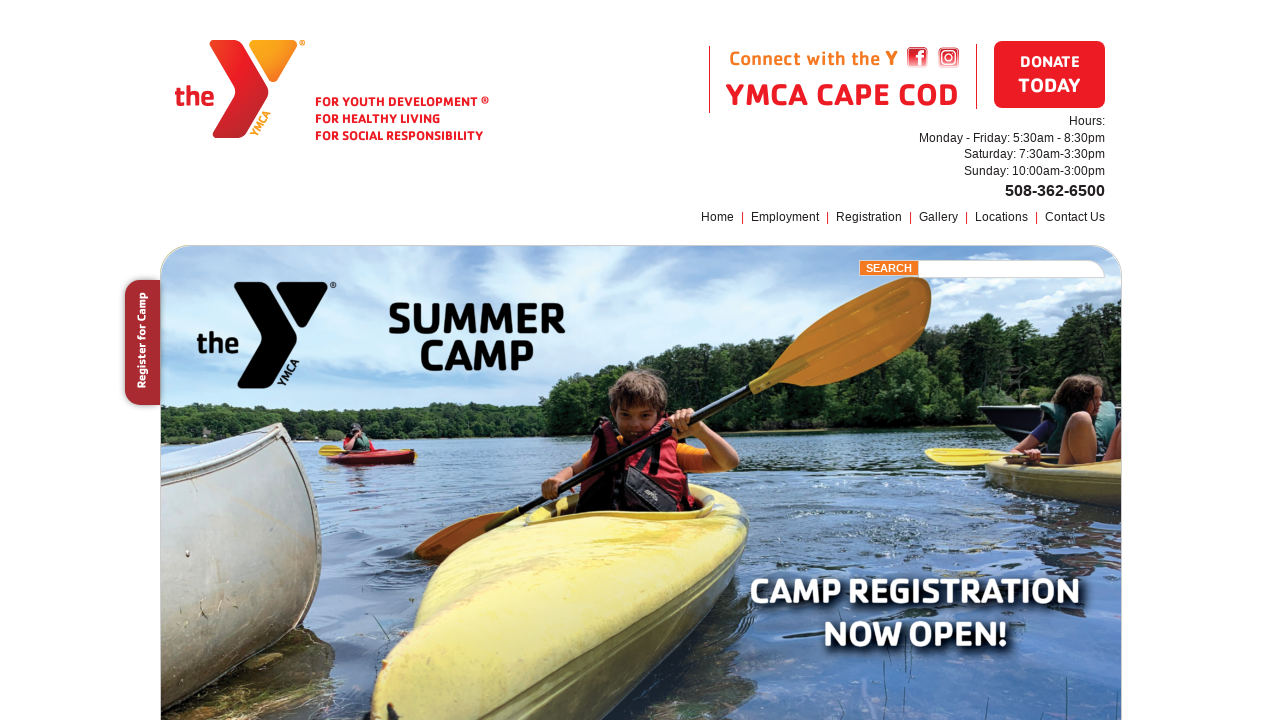

Filled search box with 'Eastham' on #s
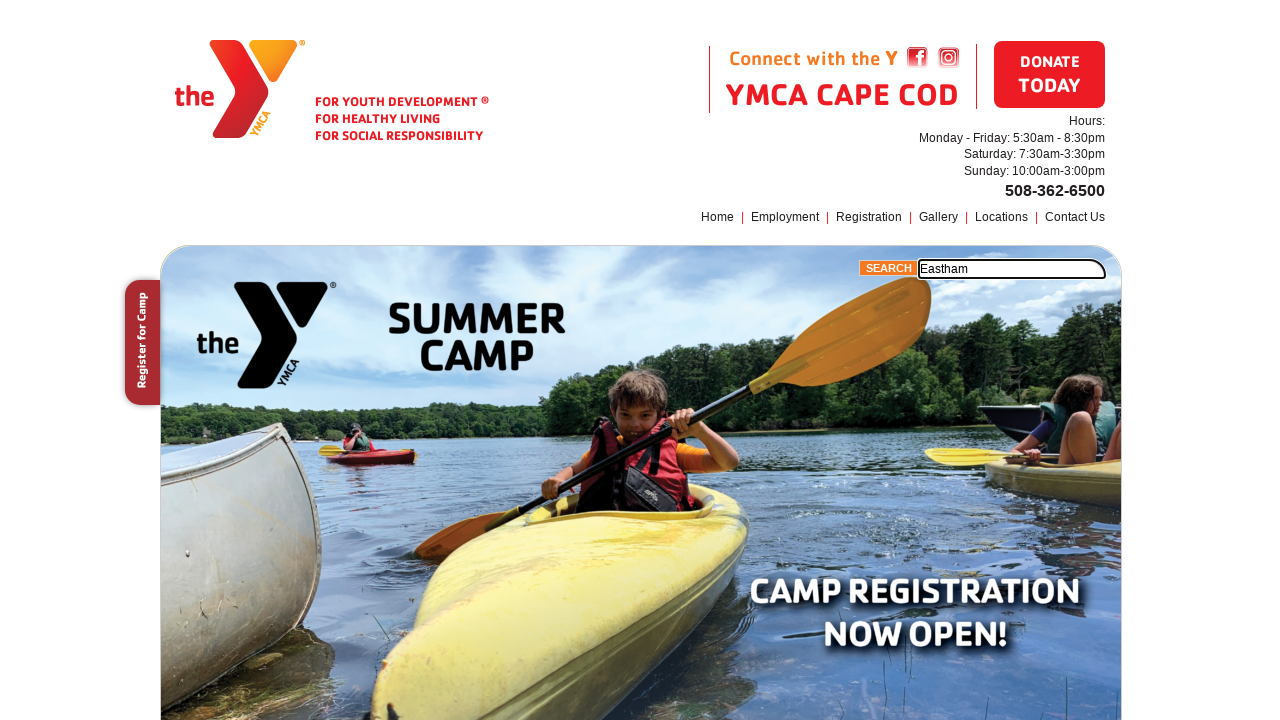

Clicked search button to search for 'Eastham' at (889, 268) on #searchsubmit
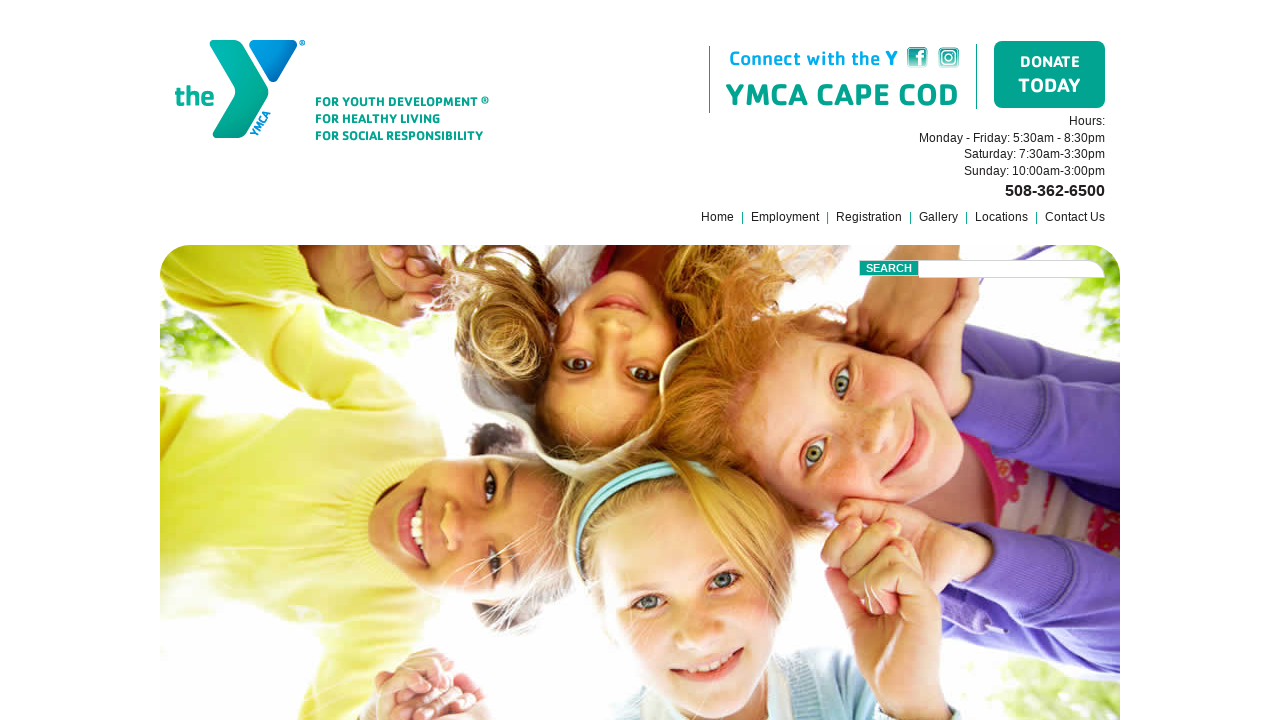

Search results page loaded with breadcrumb navigation visible
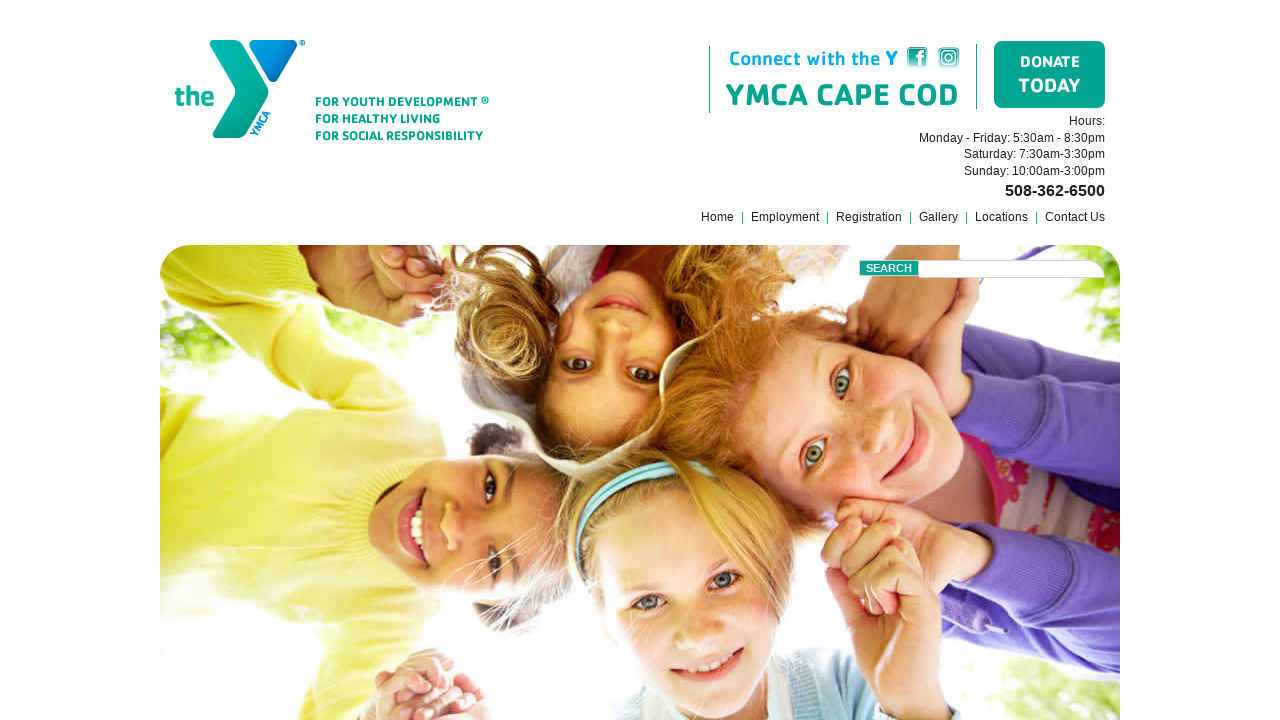

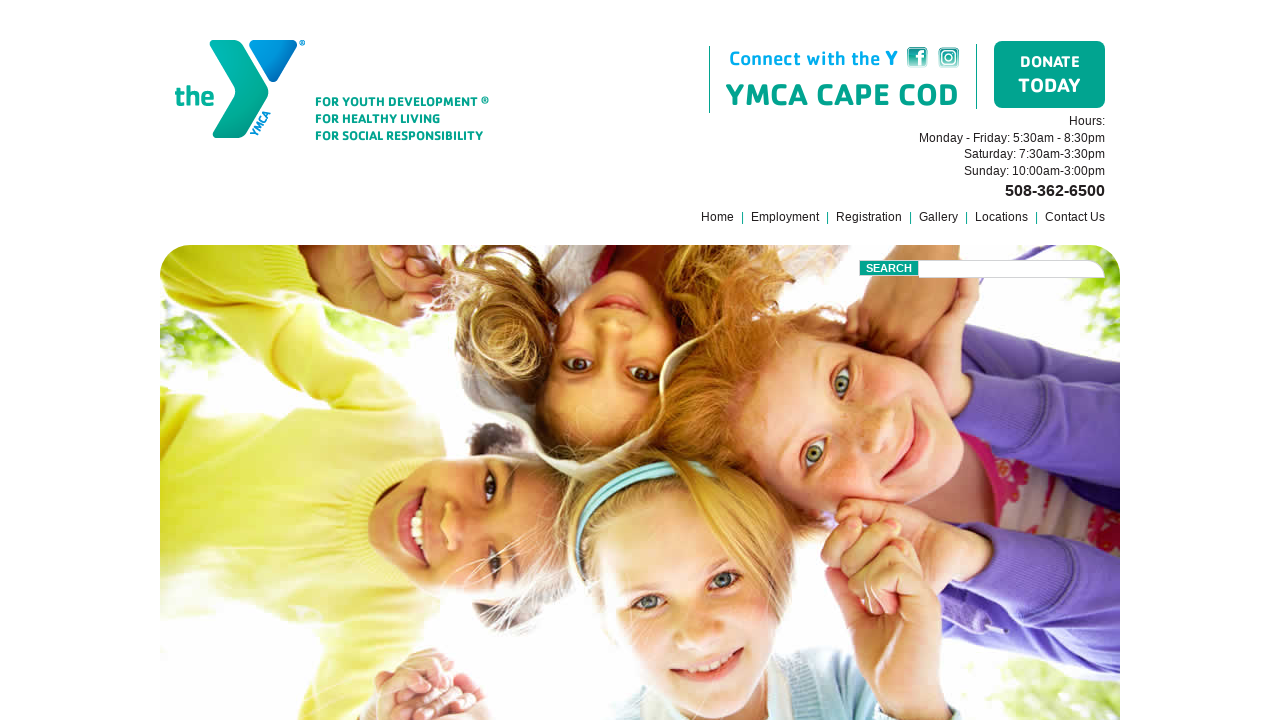